Tests closing the contact form modal using the X button on the demoblaze website

Starting URL: https://www.demoblaze.com/

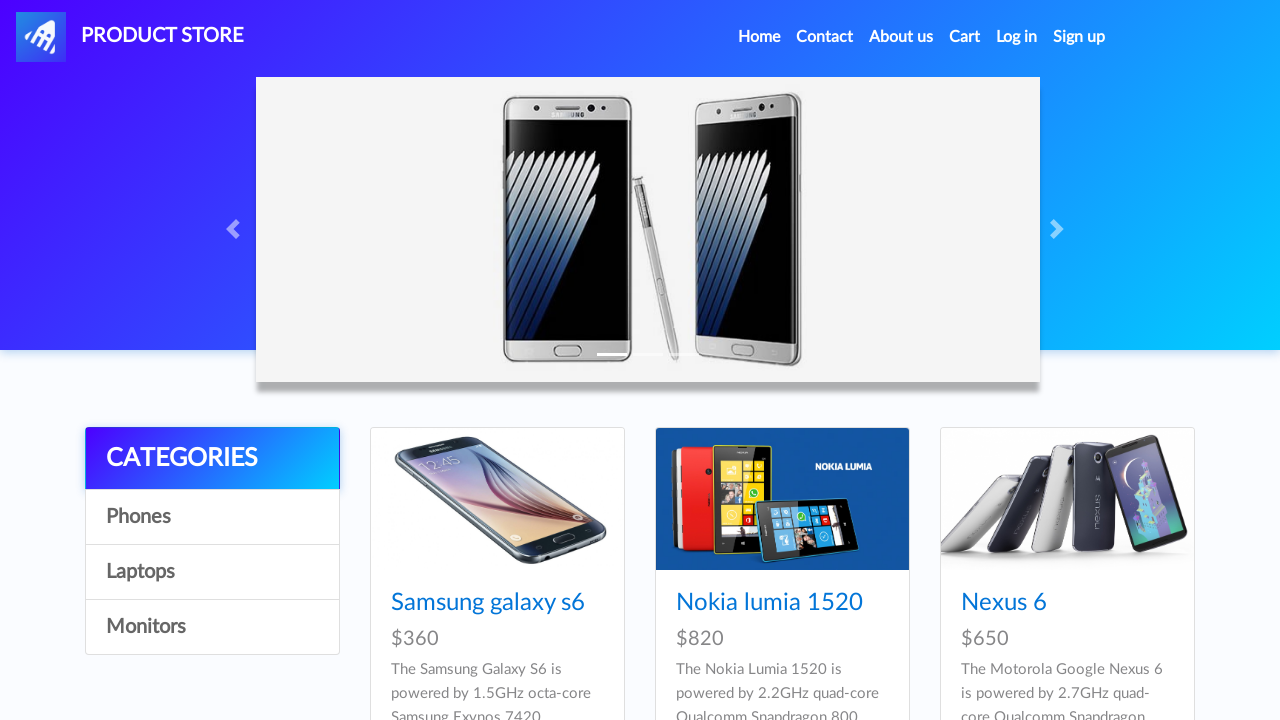

Clicked Contact link in navigation to open contact modal at (825, 37) on a[data-target='#exampleModal']
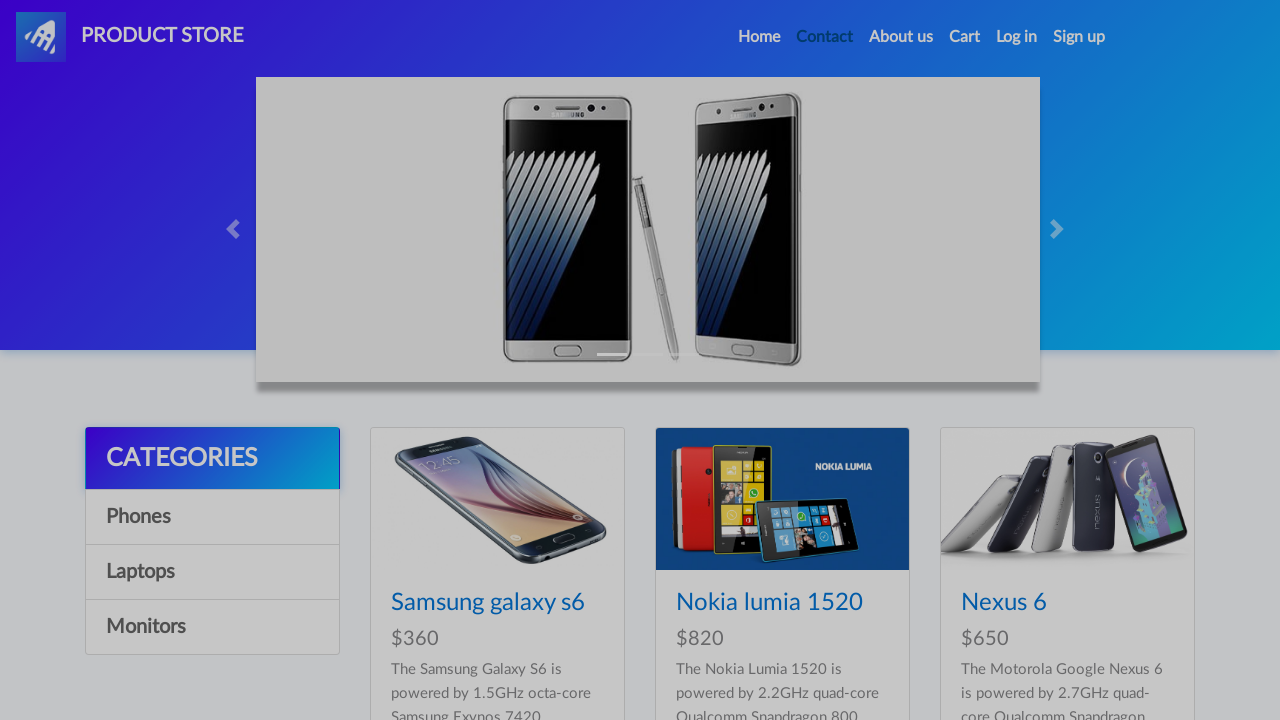

Contact form modal is now visible
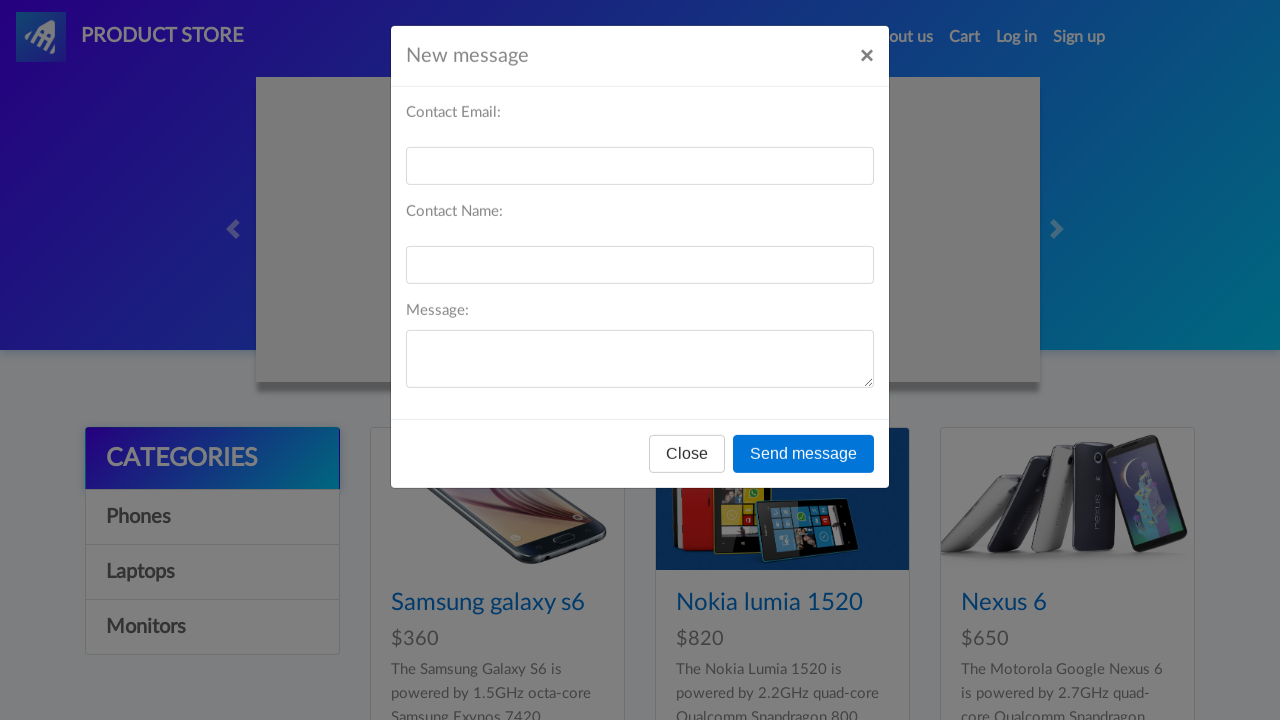

Clicked X button to close the contact form modal at (867, 61) on #exampleModal .modal-header button.close
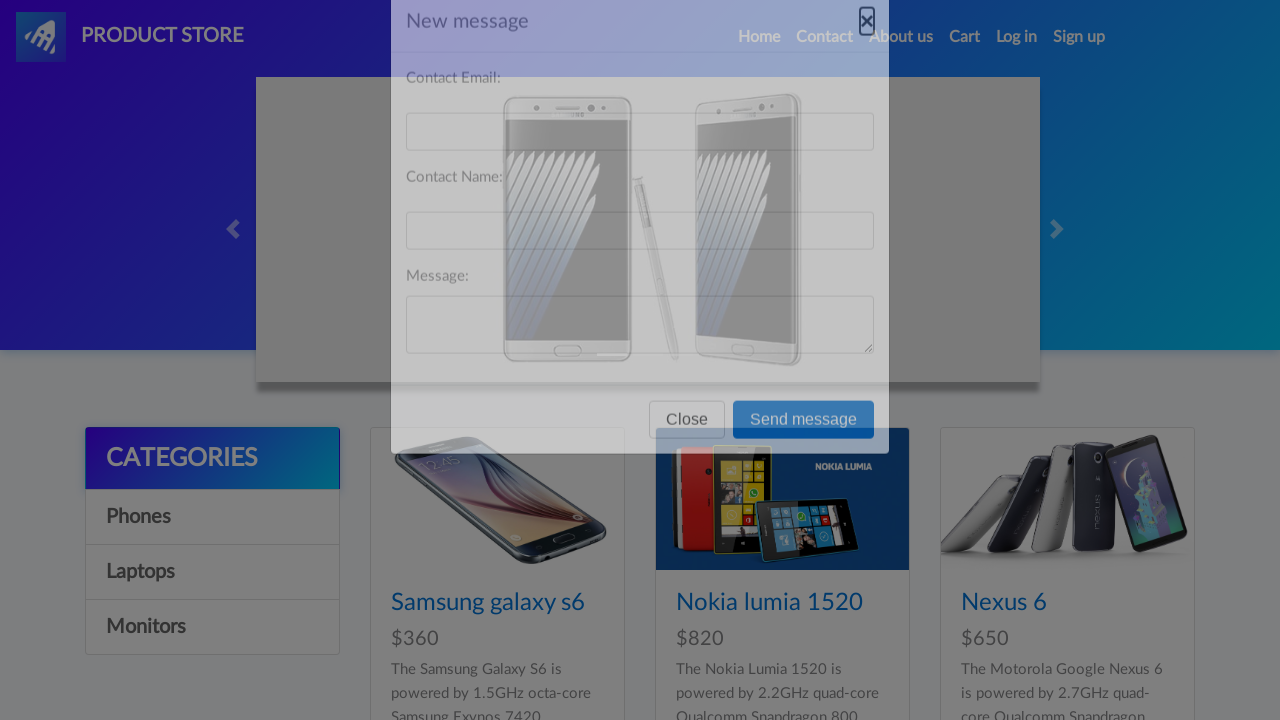

Contact form modal is now hidden after closing with X button
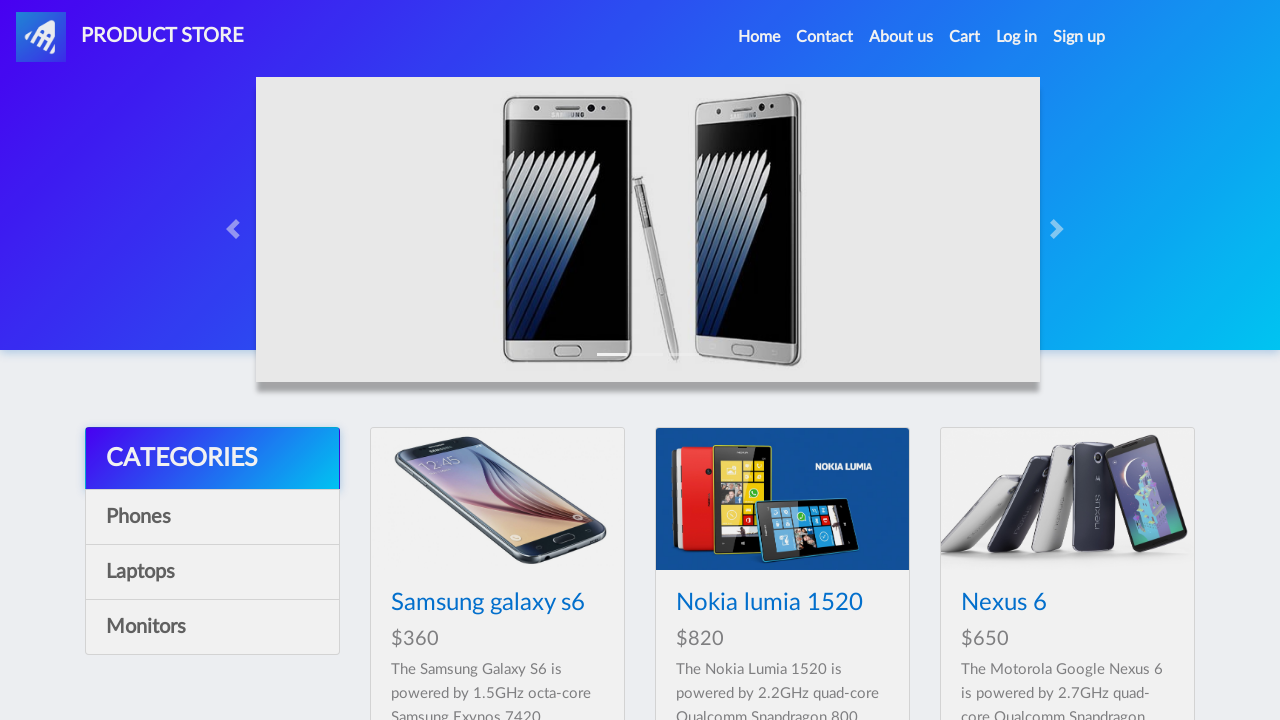

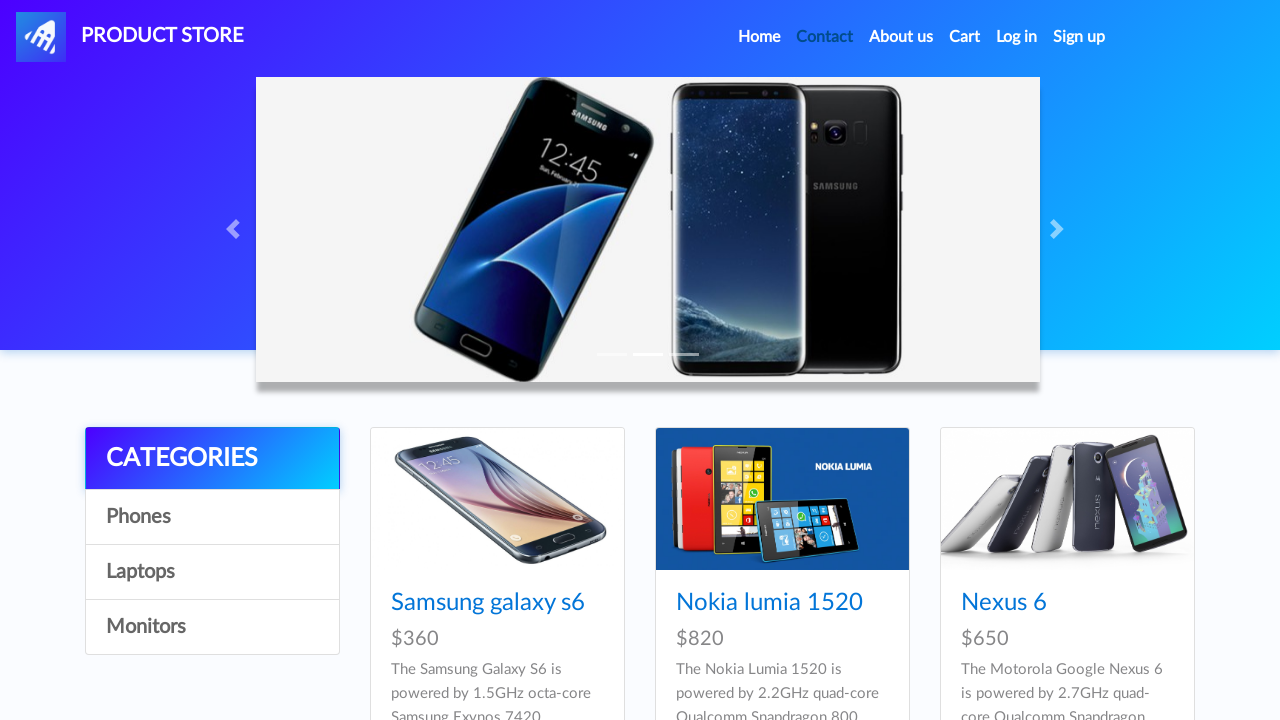